Navigates to an automation practice page, scrolls down, and locates a link element to verify its presence on the page.

Starting URL: https://rahulshettyacademy.com/AutomationPractice/

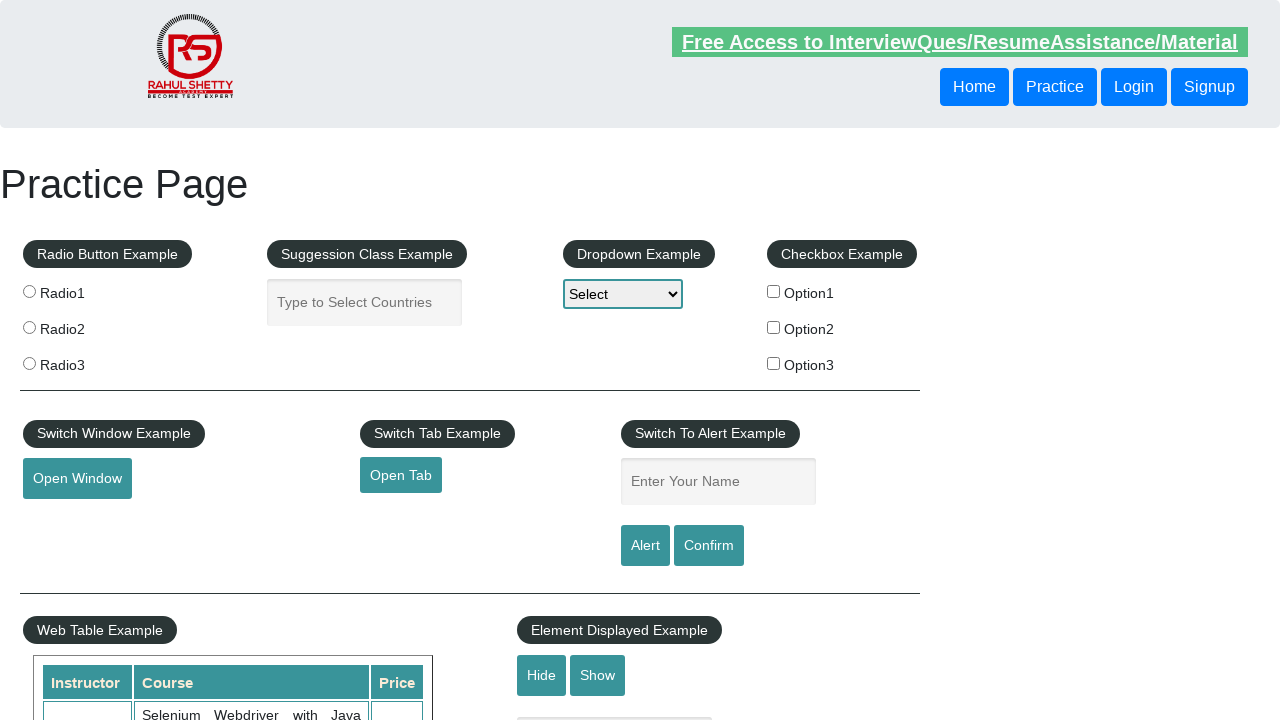

Navigated to automation practice page
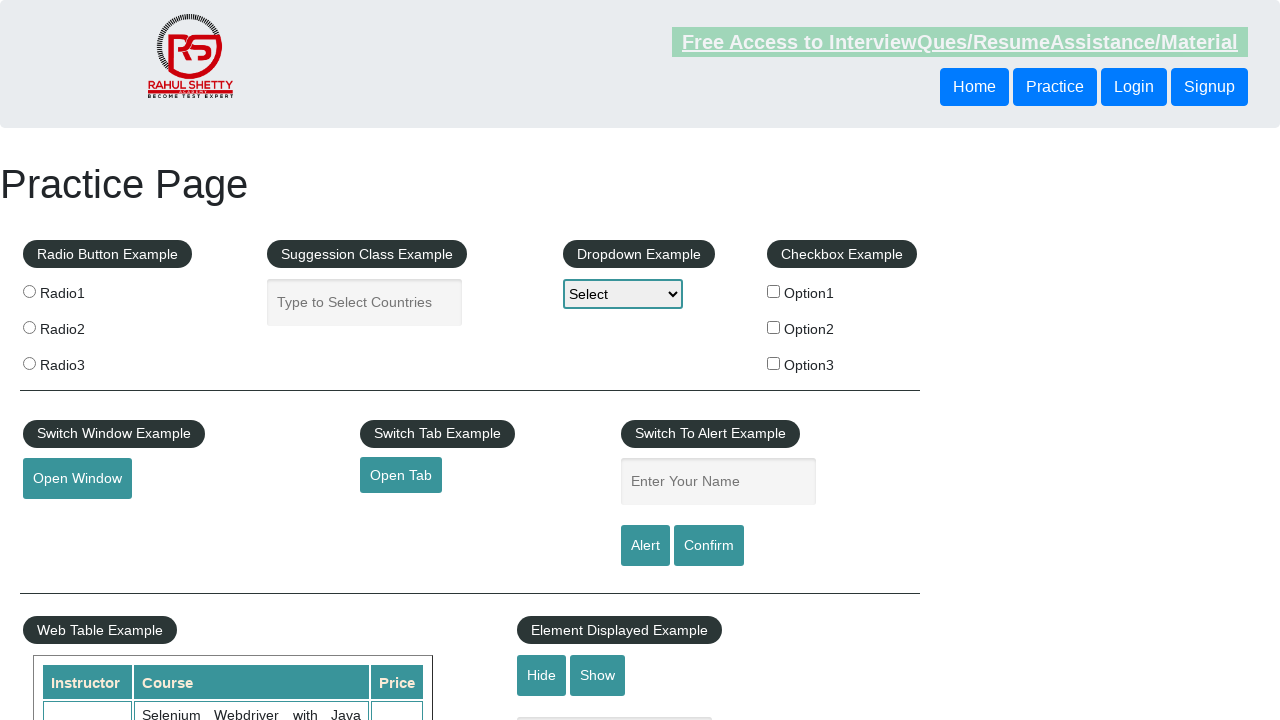

Scrolled down the page by 2000 pixels
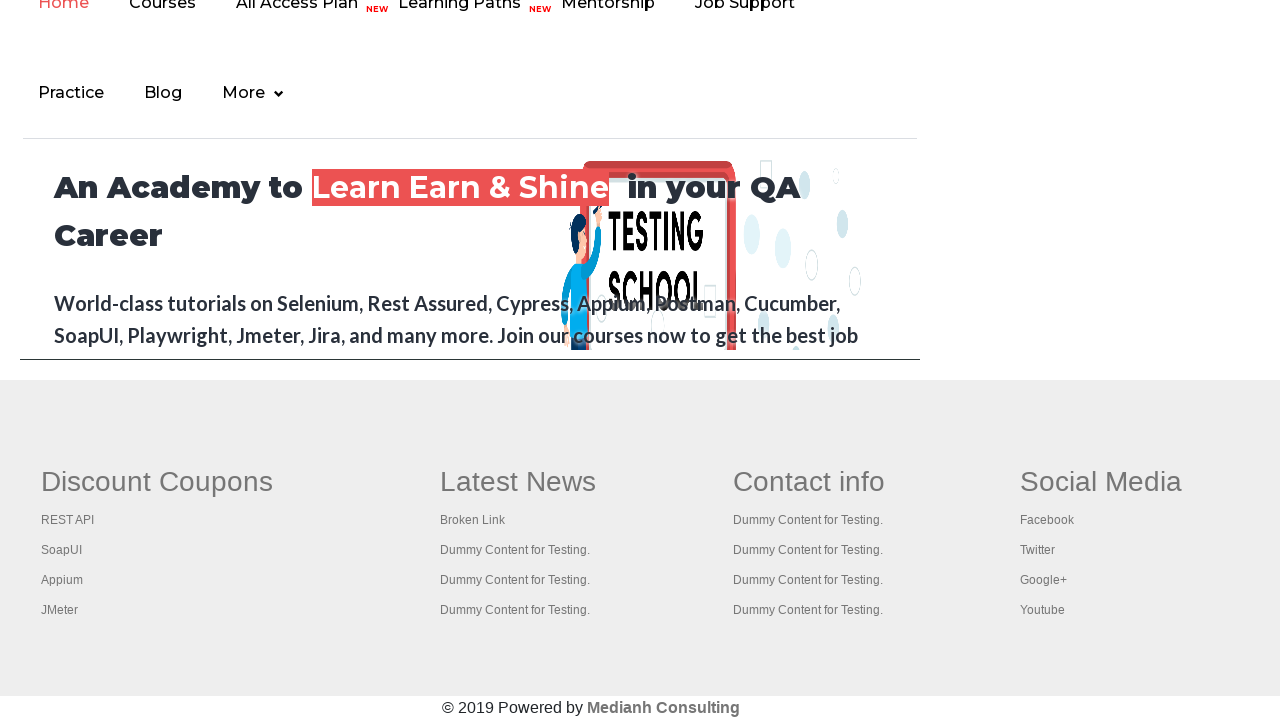

Waited for soapui link to be present on the page
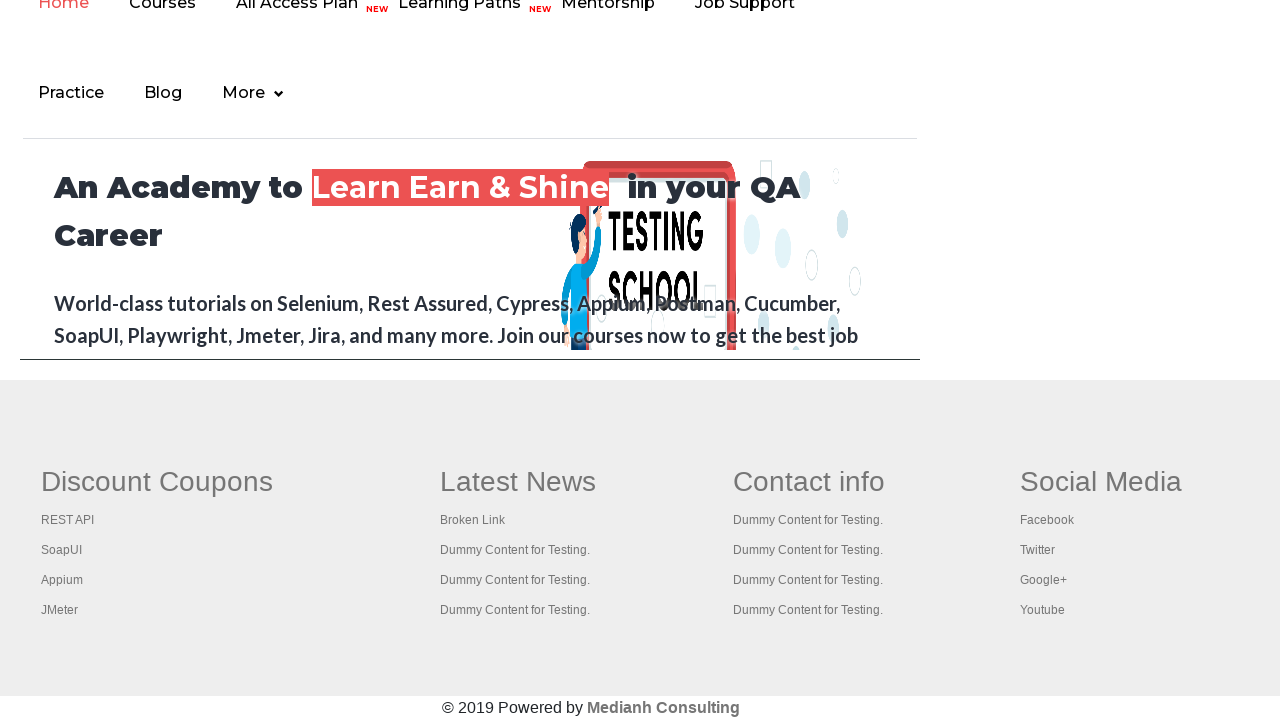

Located soapui link element
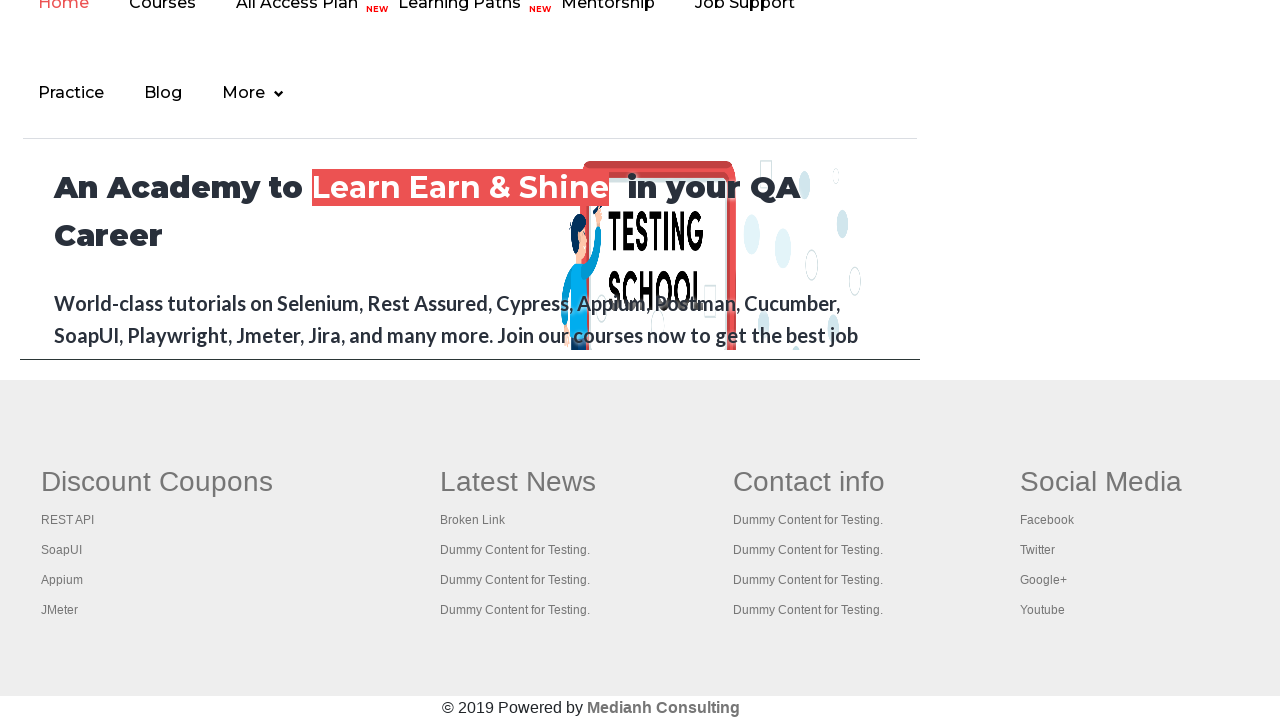

Scrolled soapui link into view
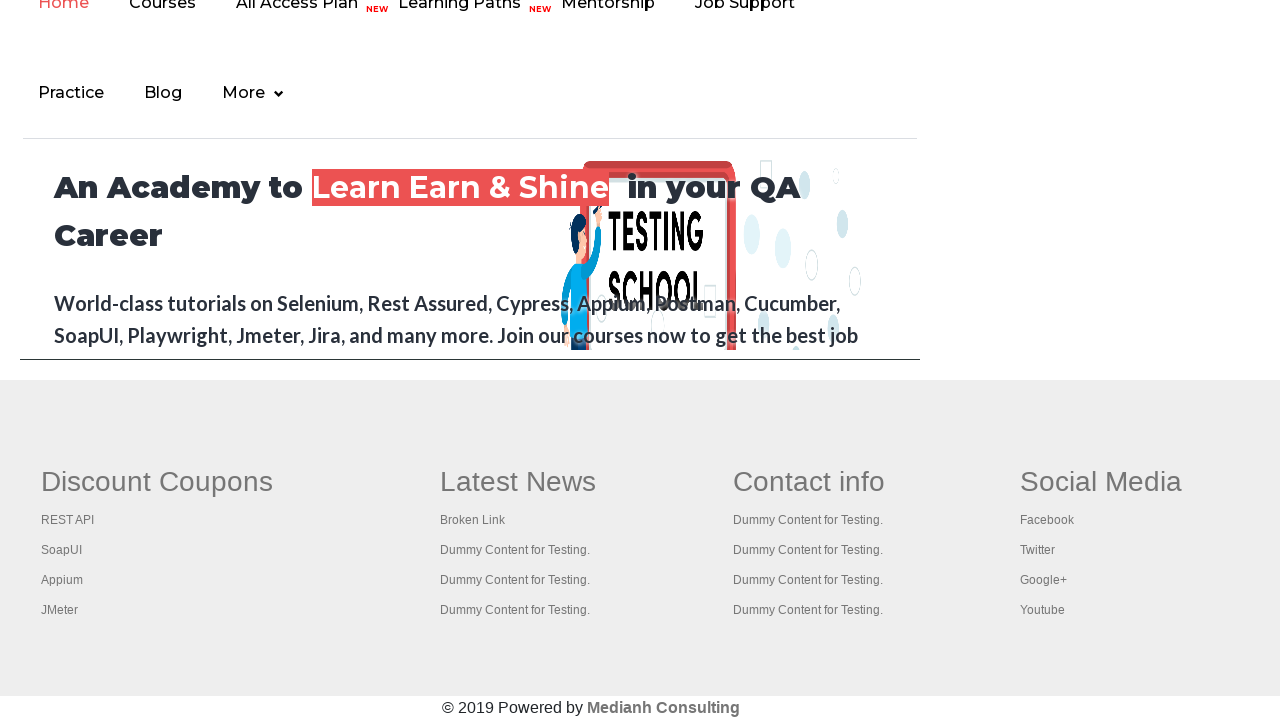

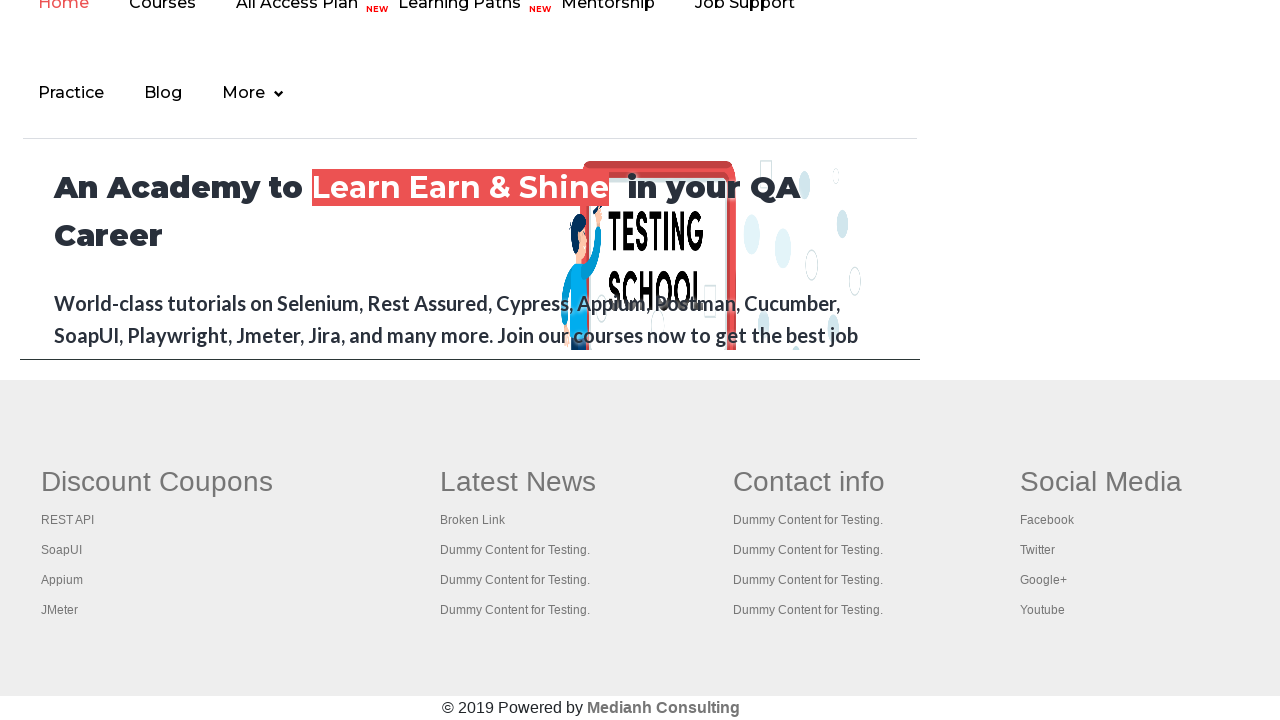